Tests the Google Fact Check Explorer by entering a search query and verifying that fact-check results load on the page, including claim text and publisher ratings.

Starting URL: https://toolbox.google.com/factcheck/explorer

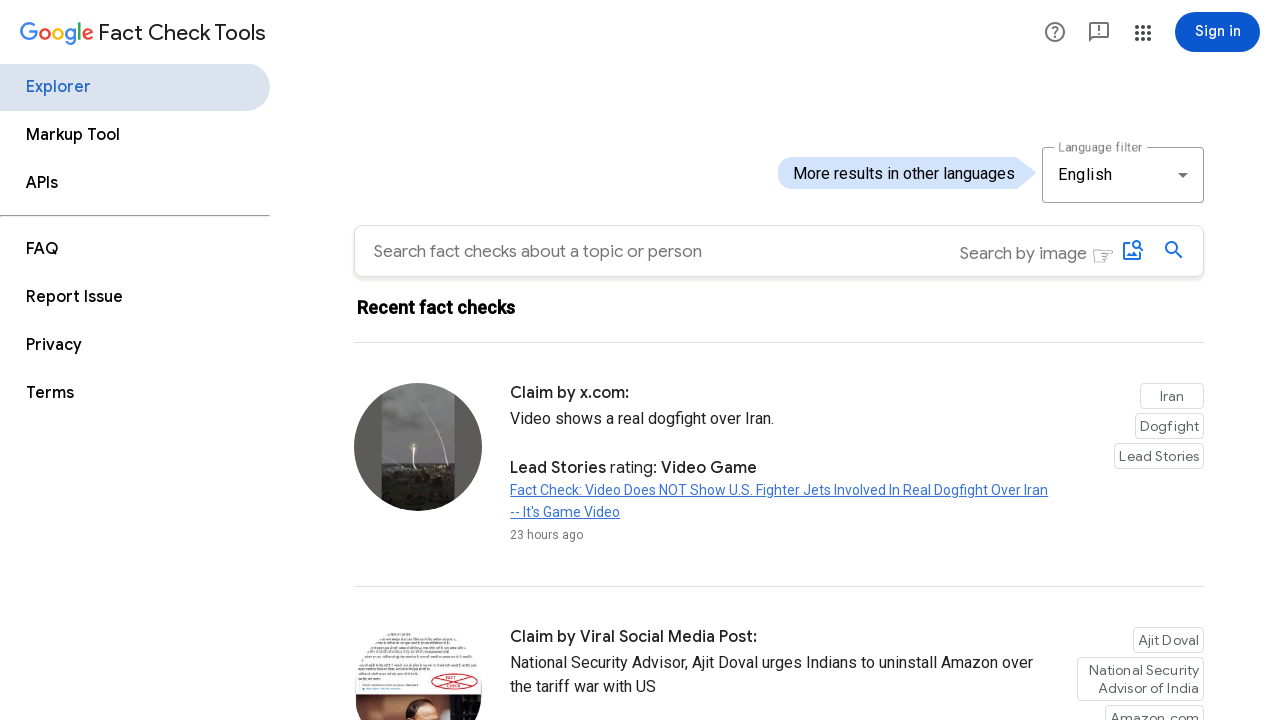

Filled search query field with 'climate change' on input[name='query']
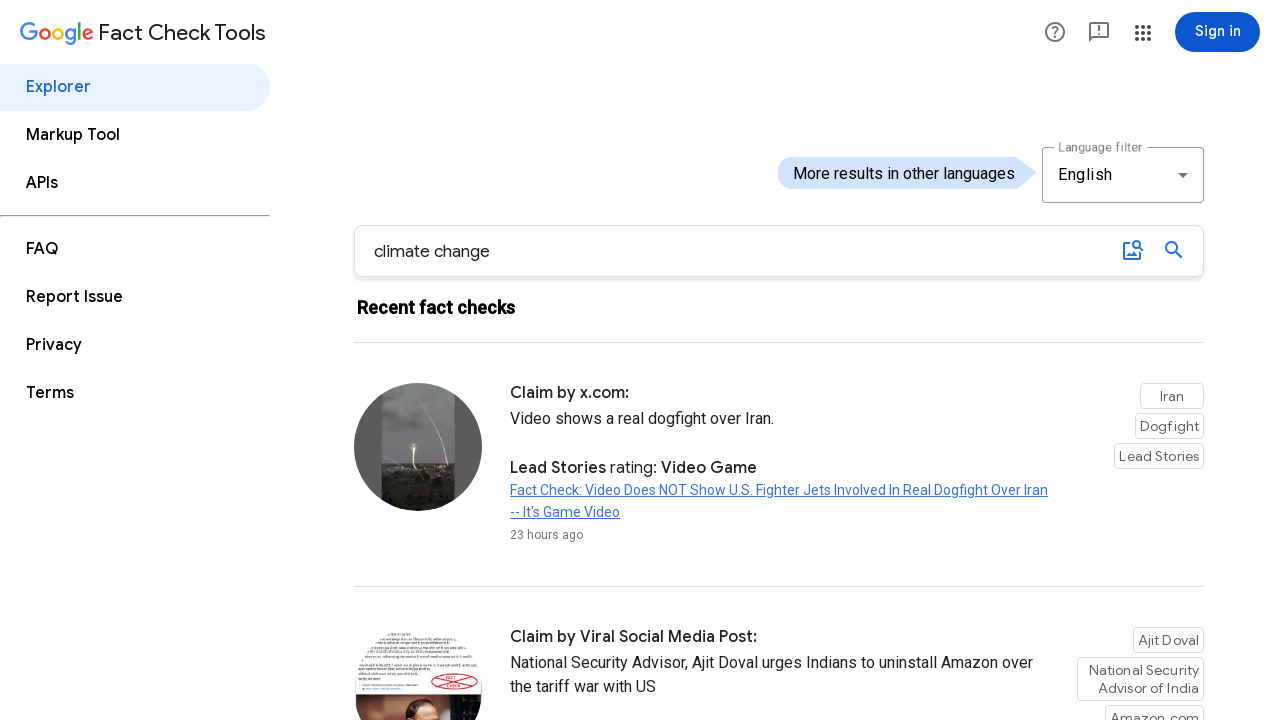

Pressed Enter to submit search query
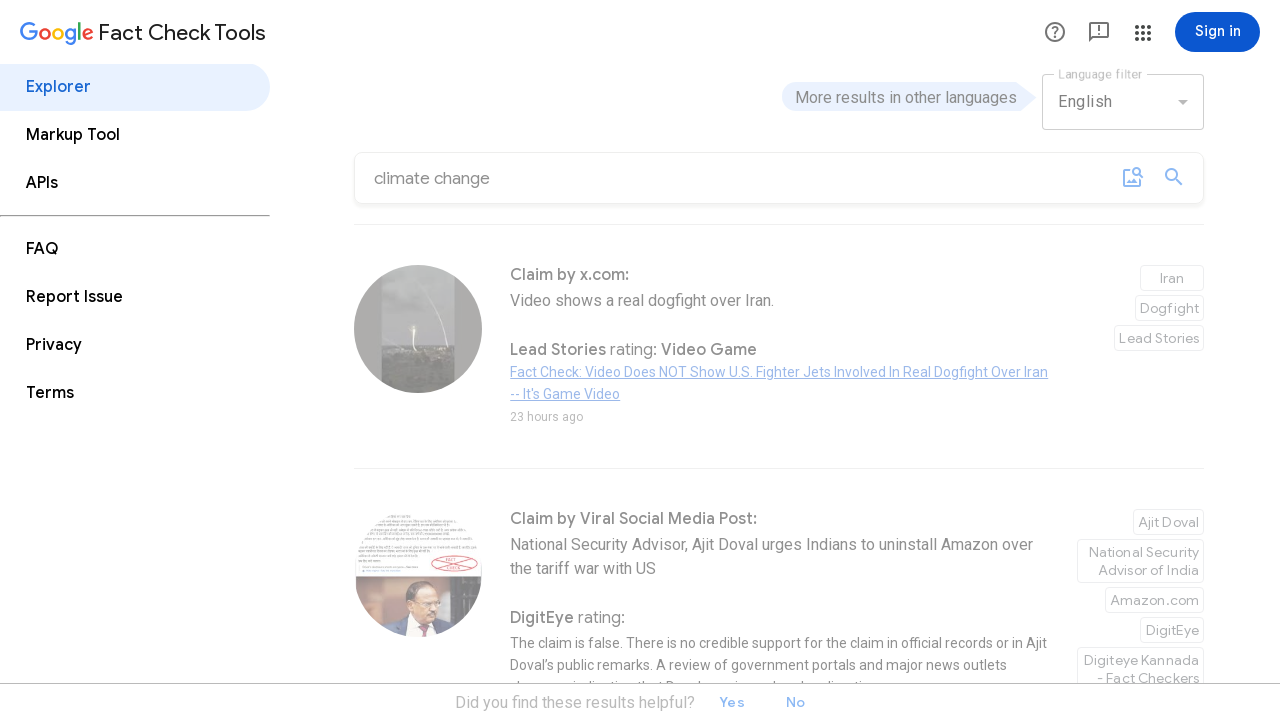

Waited for fact-check results or suggestions to load
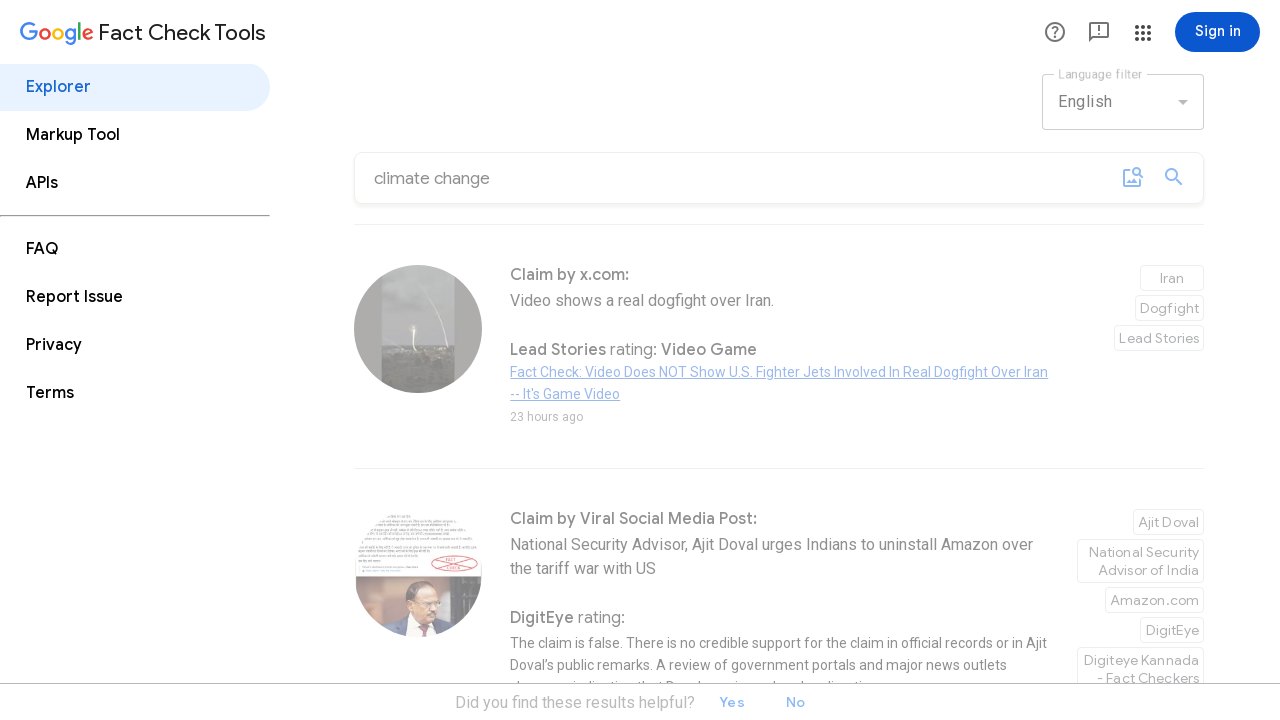

Verified fact-check results with claim text are displayed
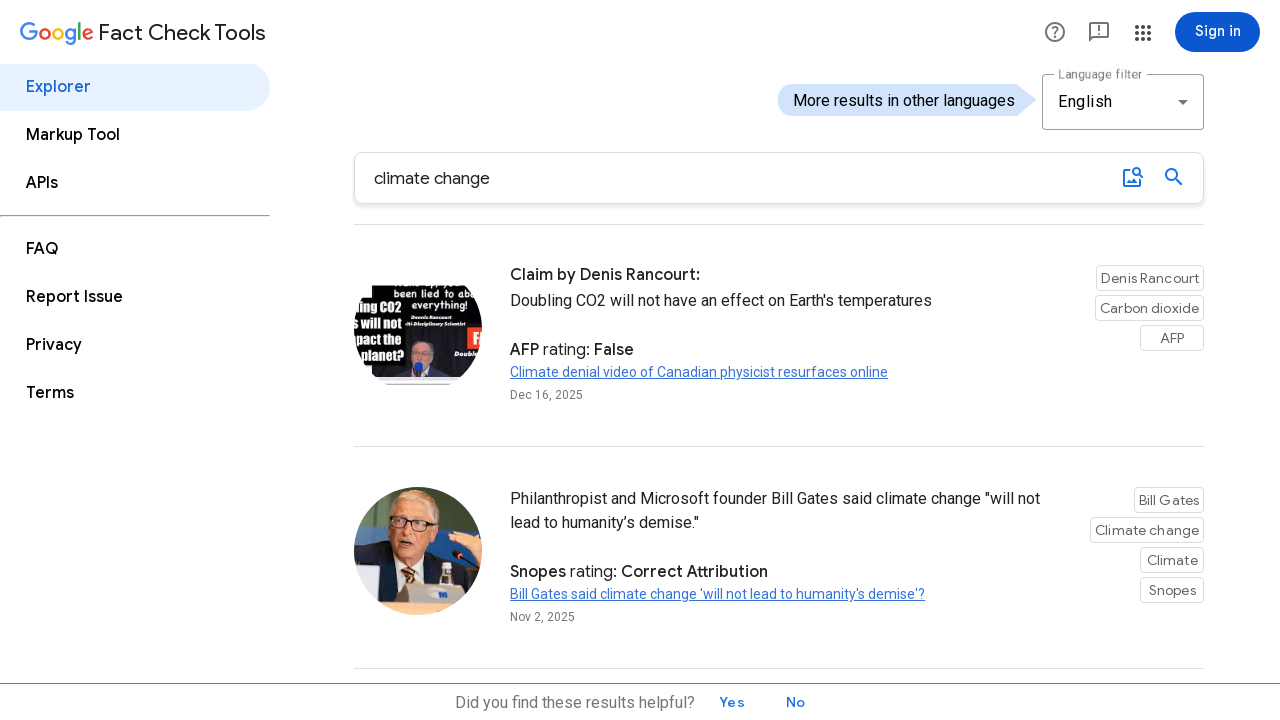

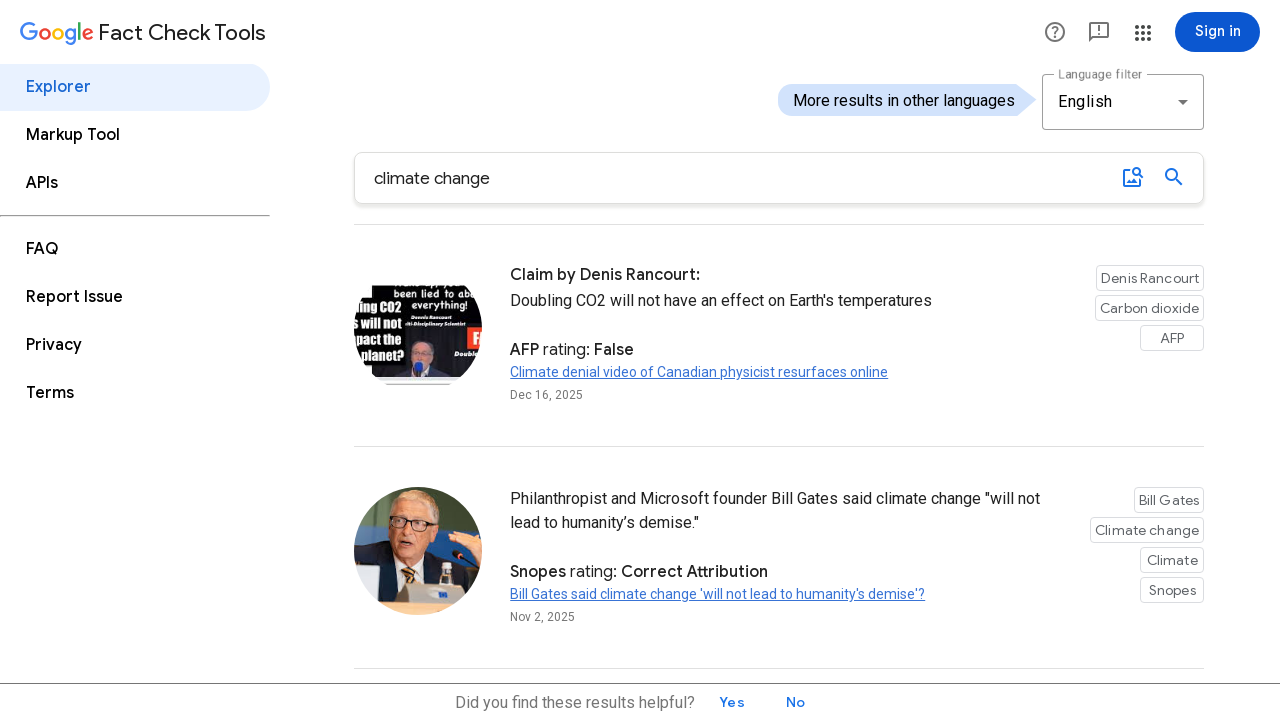